Tests that todo data persists after page reload

Starting URL: https://demo.playwright.dev/todomvc

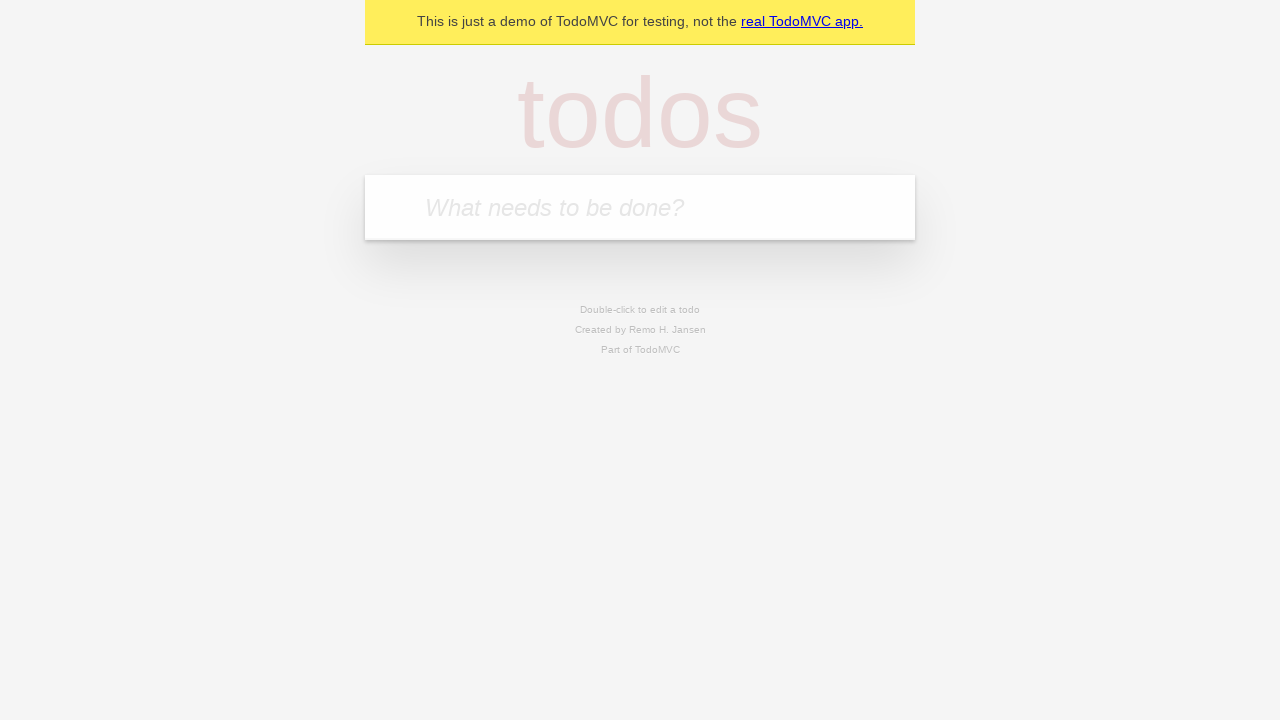

Filled todo input with 'buy some cheese' on internal:attr=[placeholder="What needs to be done?"i]
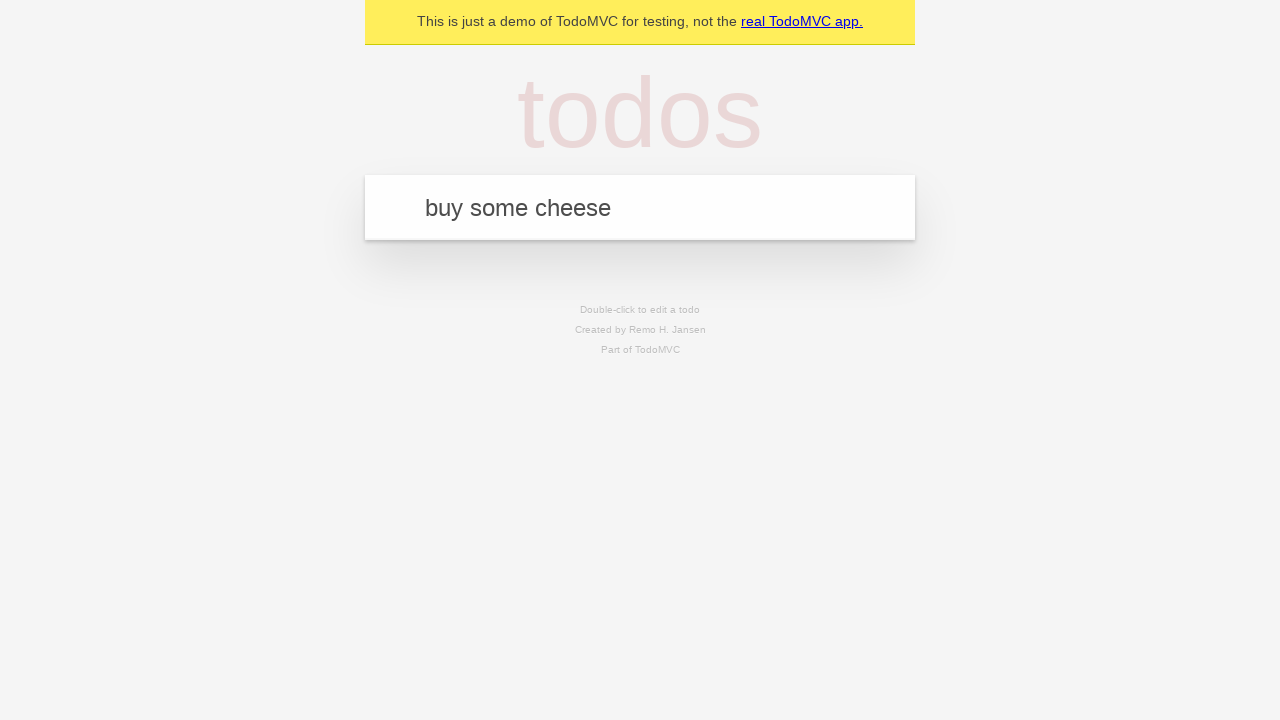

Pressed Enter to create first todo item on internal:attr=[placeholder="What needs to be done?"i]
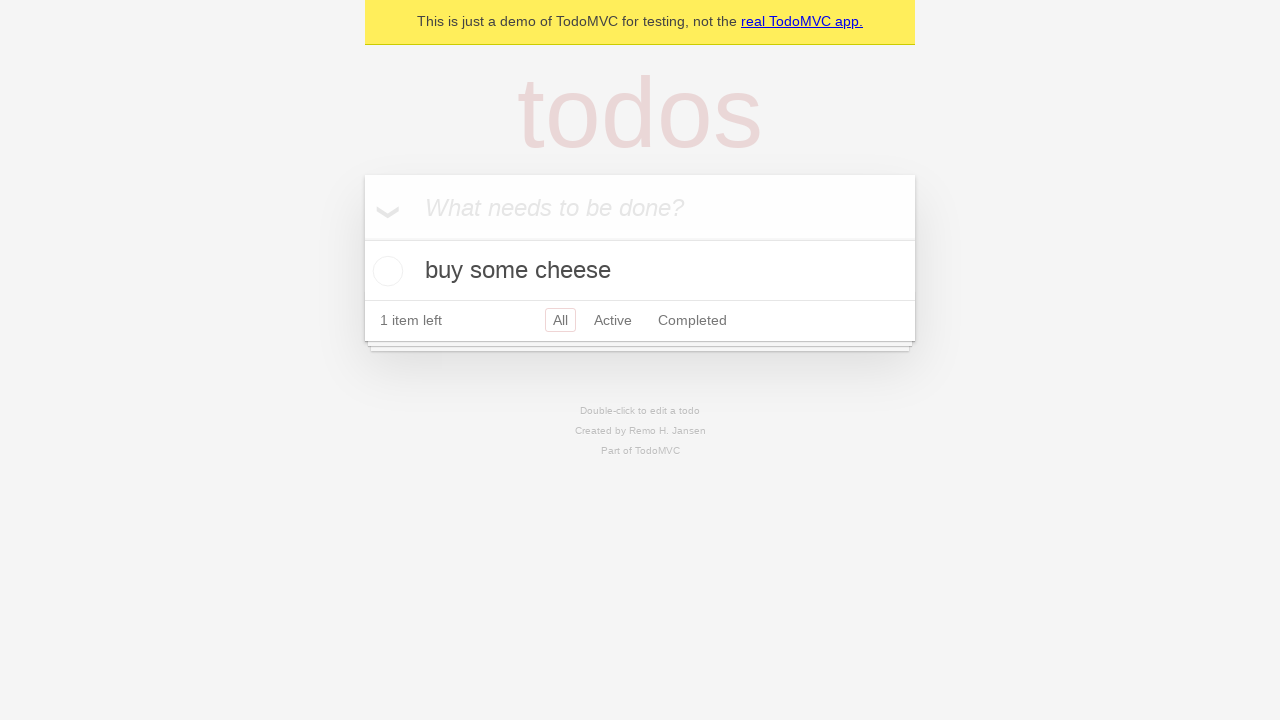

Filled todo input with 'feed the cat' on internal:attr=[placeholder="What needs to be done?"i]
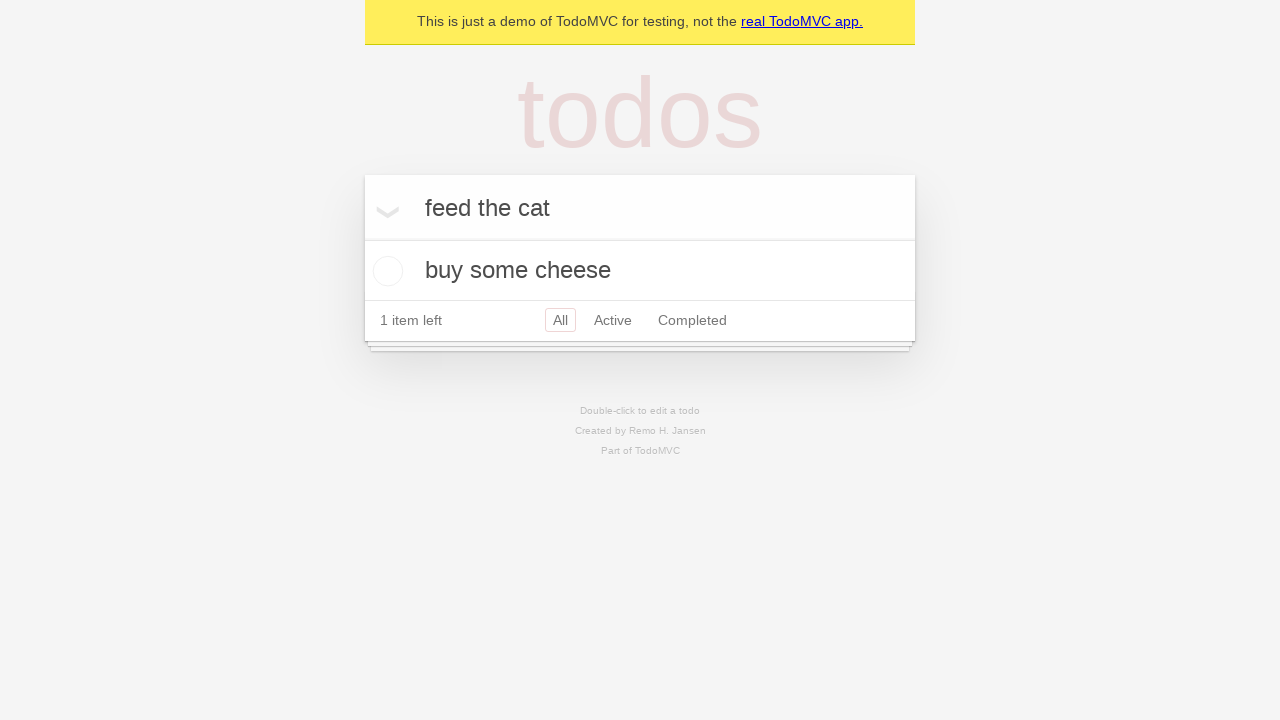

Pressed Enter to create second todo item on internal:attr=[placeholder="What needs to be done?"i]
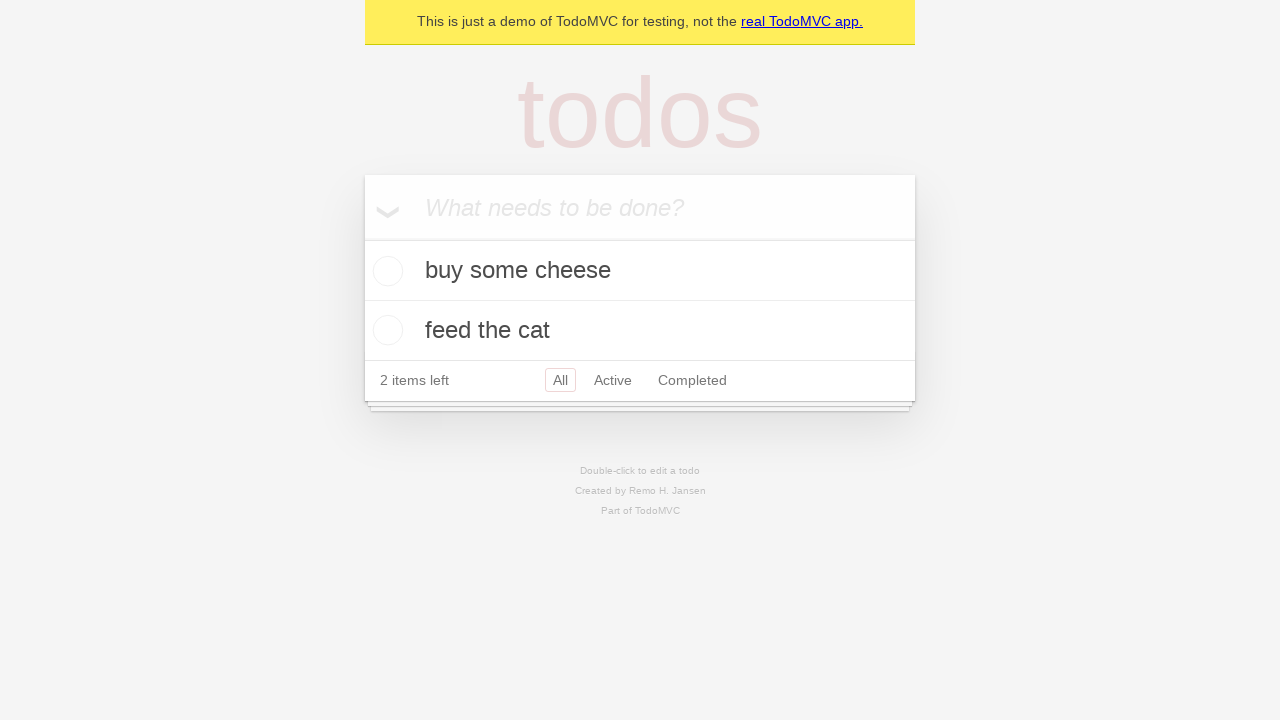

Waited for second todo item to appear
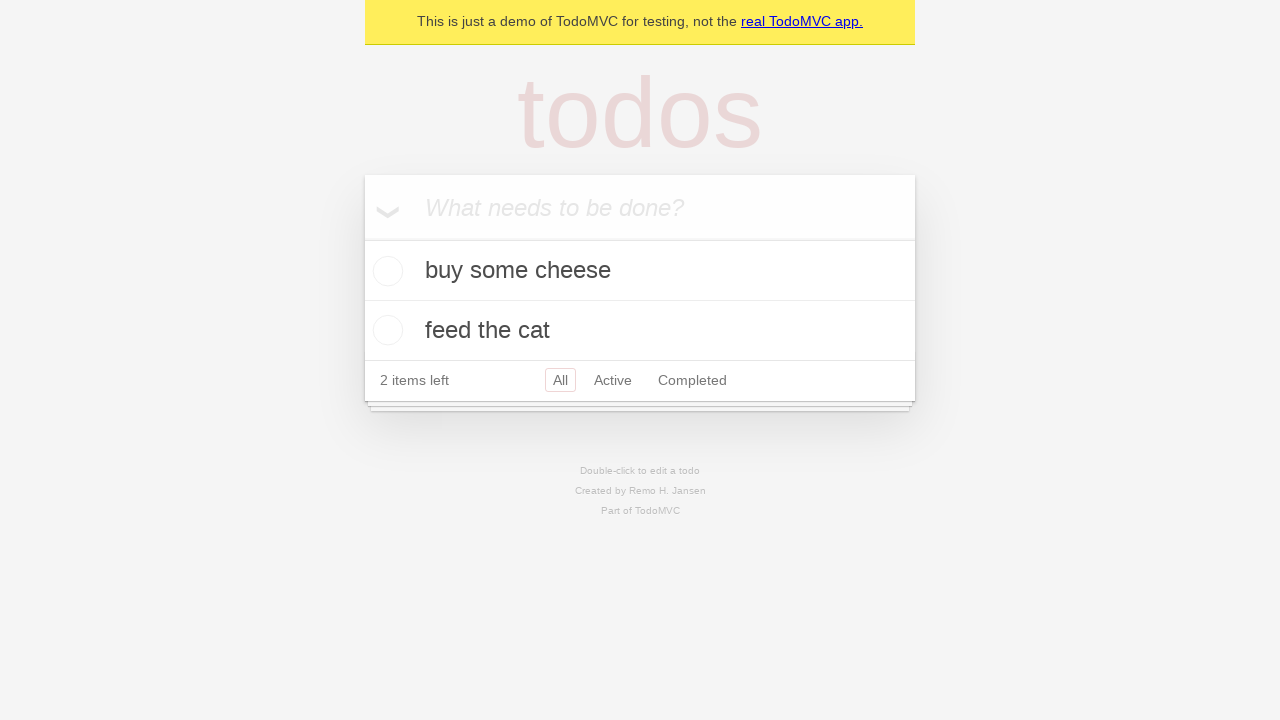

Checked the first todo item as complete at (385, 271) on [data-testid='todo-item'] >> nth=0 >> internal:role=checkbox
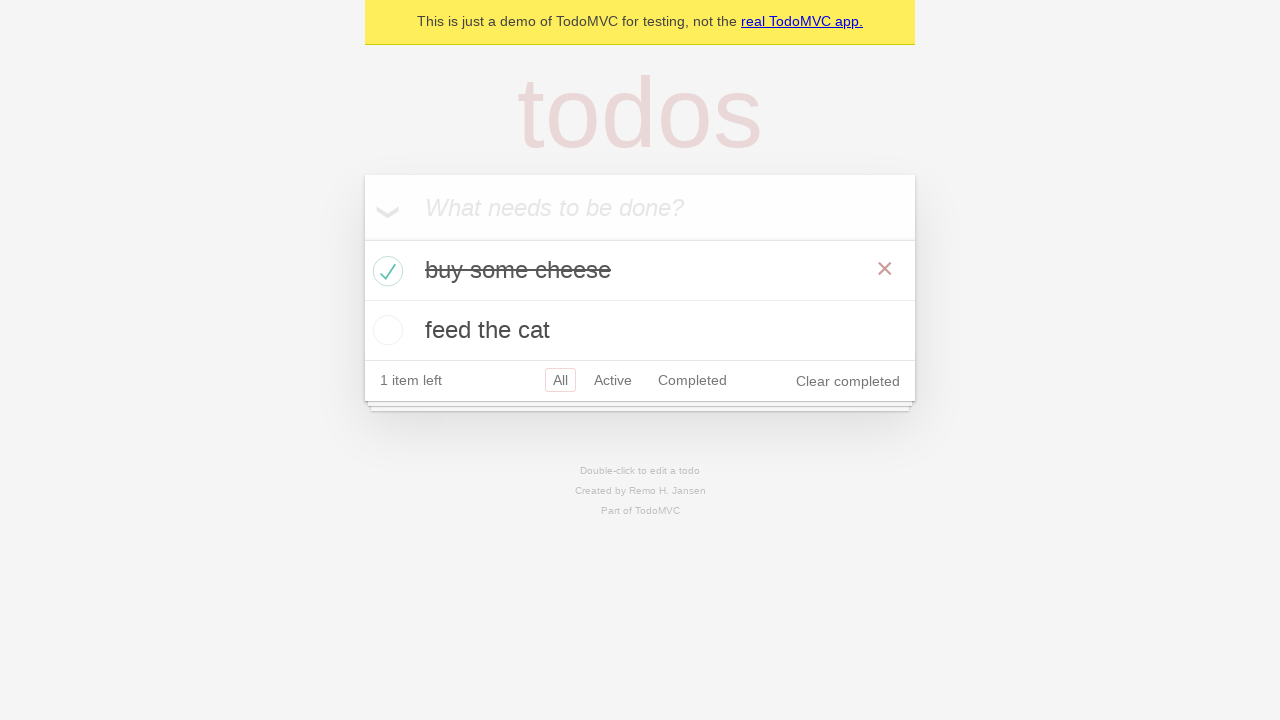

Reloaded the page to test data persistence
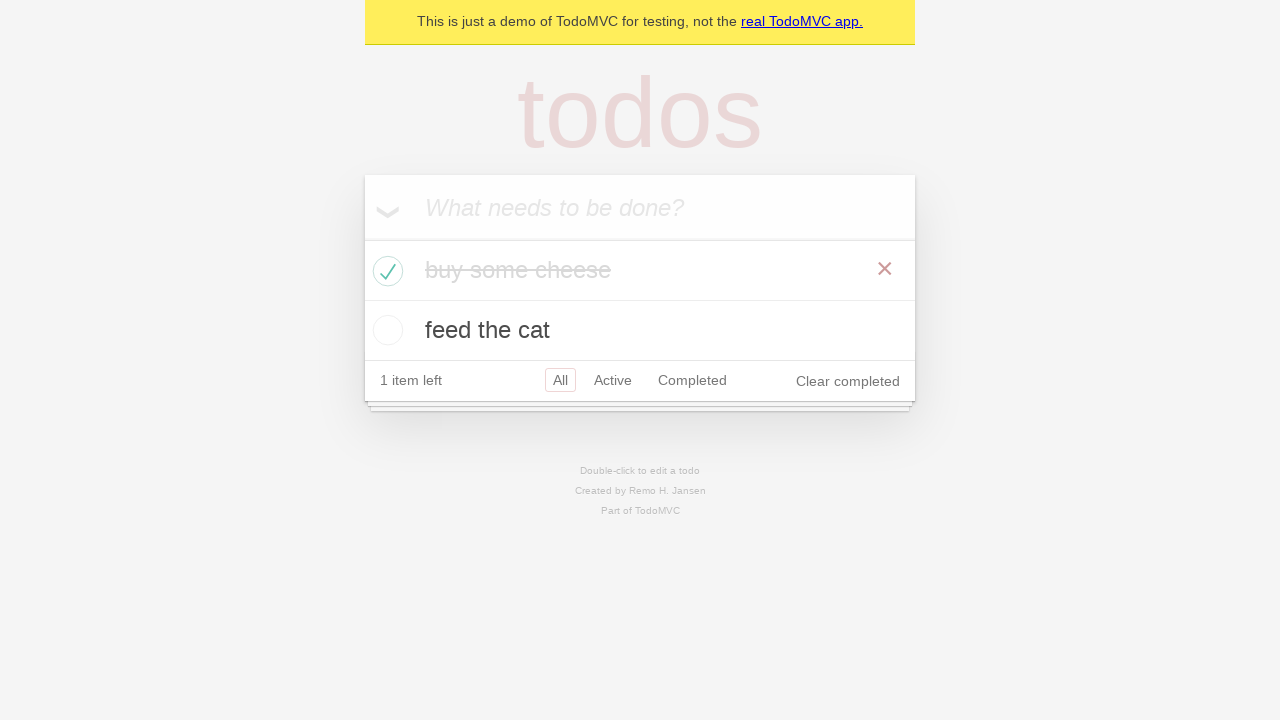

Verified todo items persisted after page reload
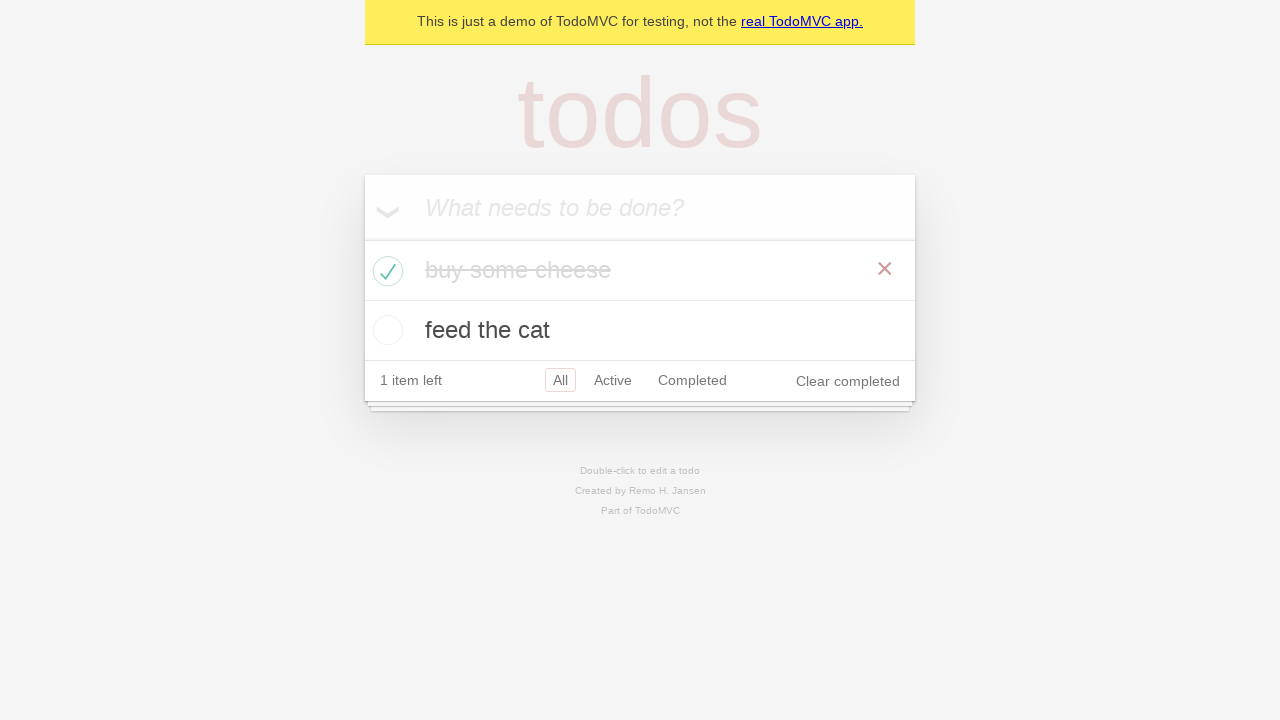

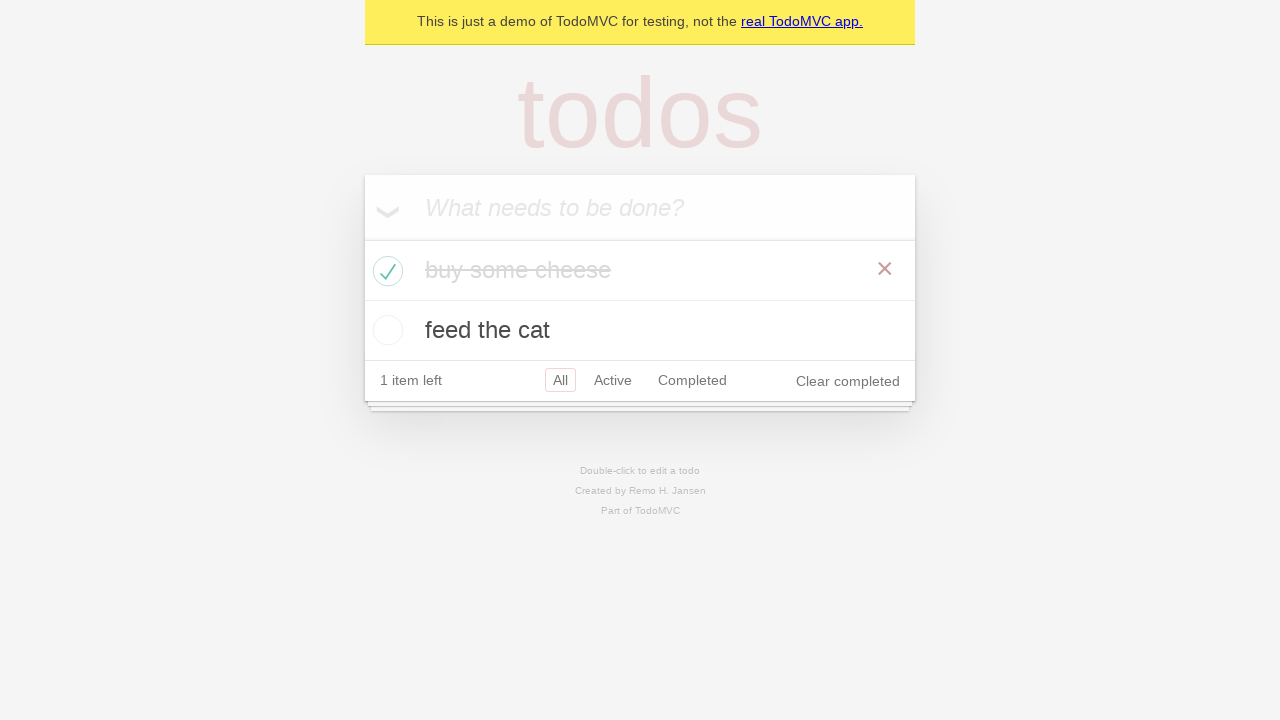